Tests the OpenCart registration form by filling out all required fields including name, email, phone, password, and accepting terms

Starting URL: https://naveenautomationlabs.com/opencart/index.php?route=account/register

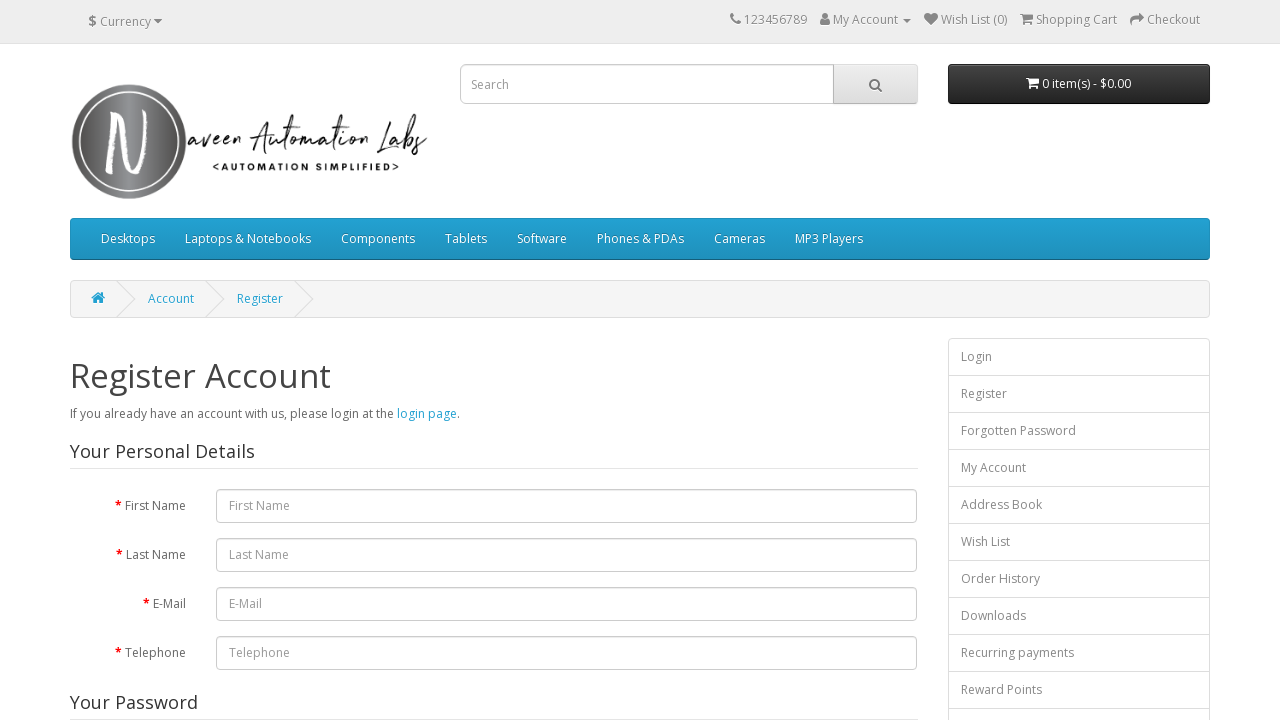

Navigated to OpenCart registration form
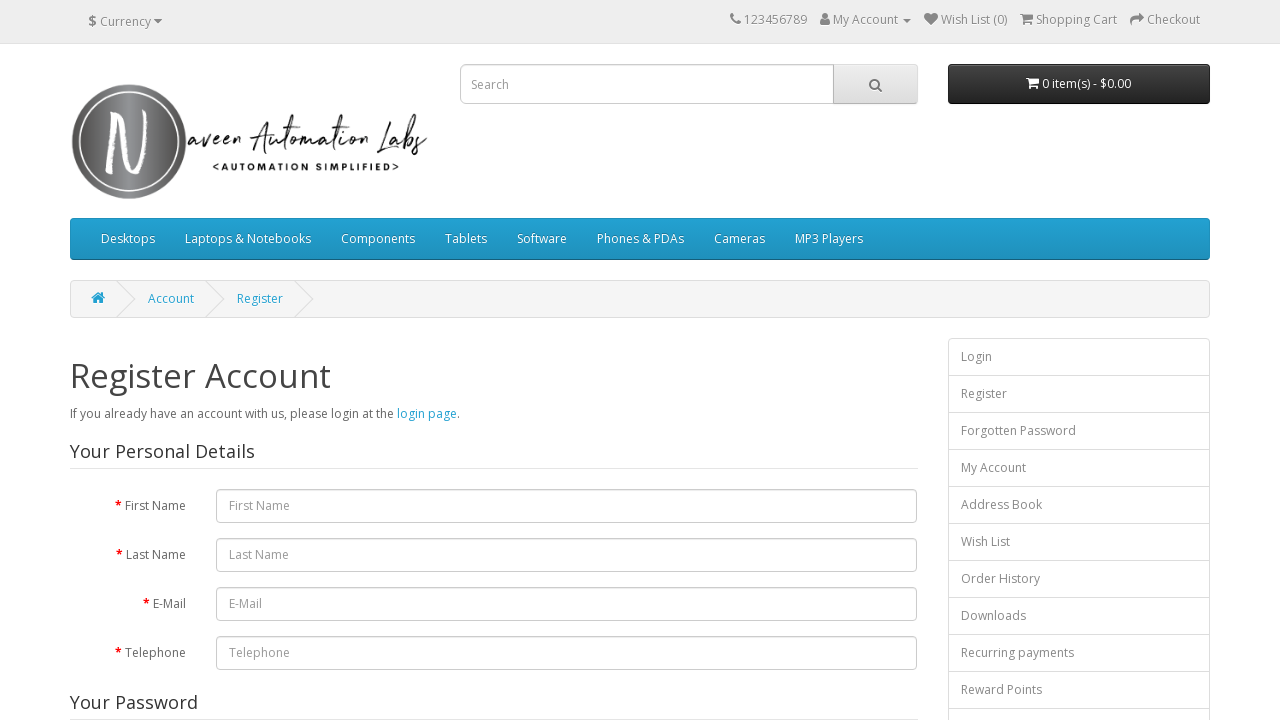

Filled first name field with 'Malarvizhi' on input[name='firstname']
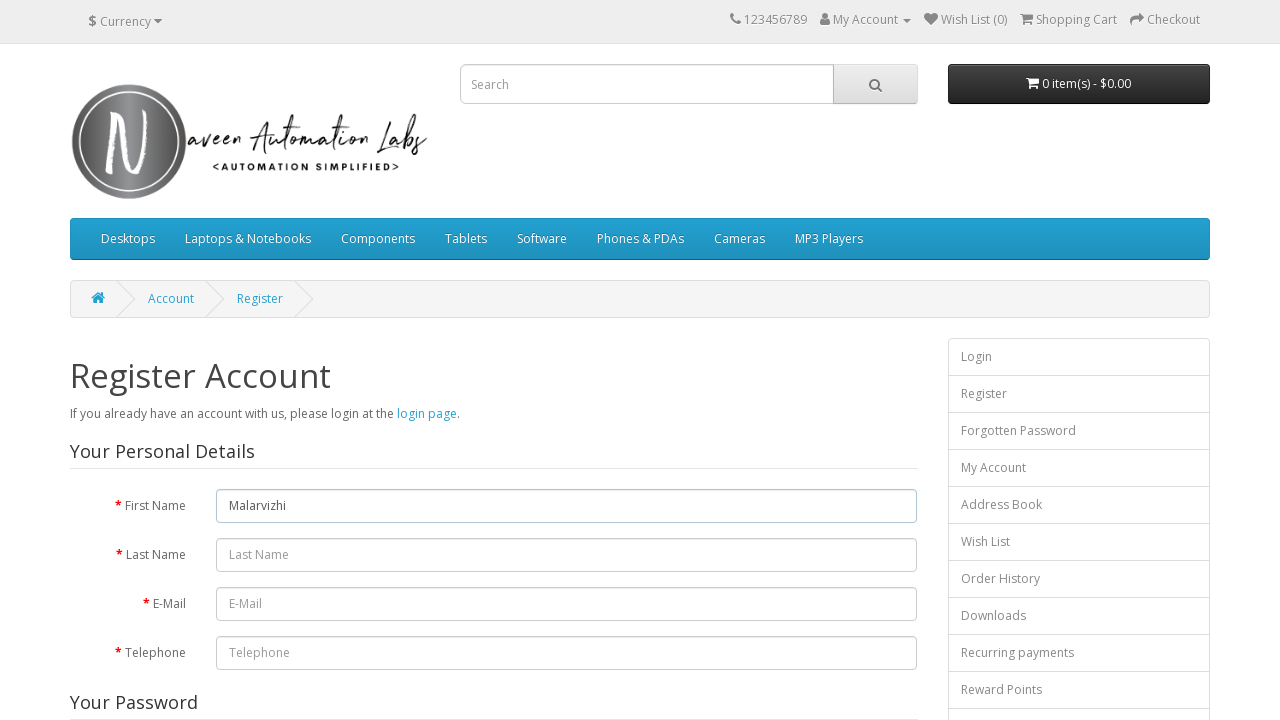

Filled last name field with 'Saravana' on input[name='lastname']
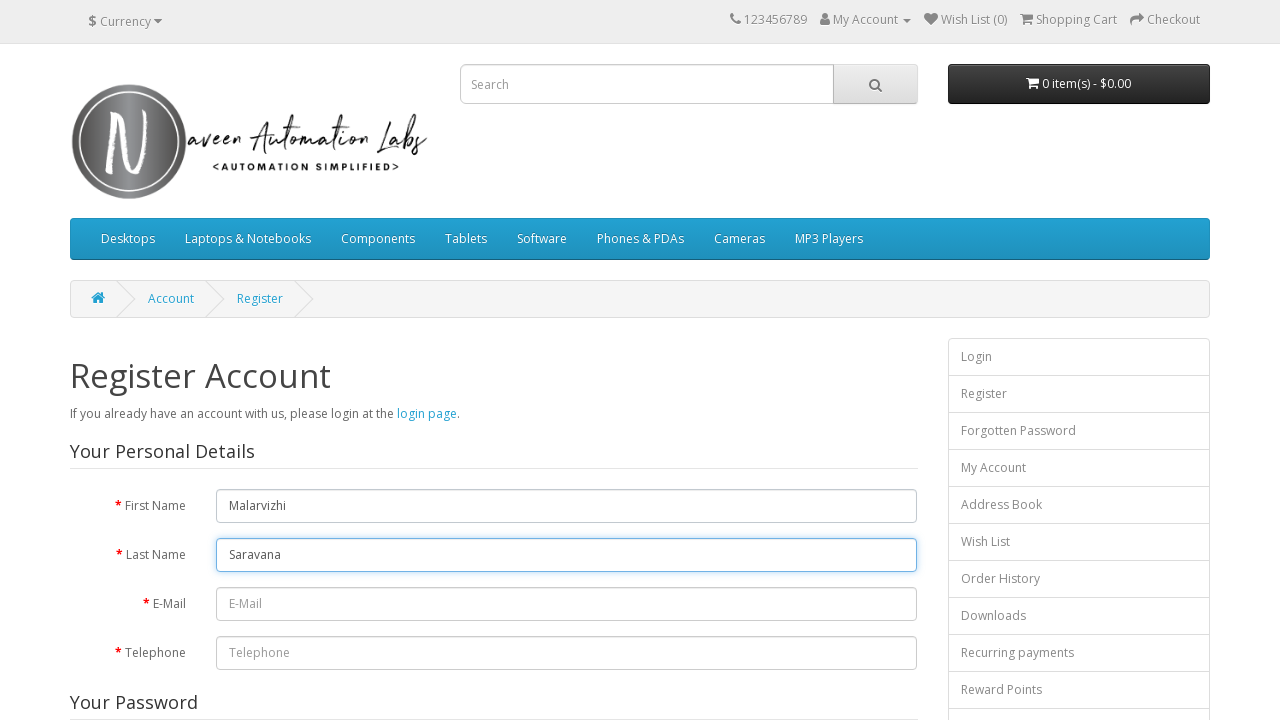

Filled email field with 'testermalar@testing.com' on #input-email
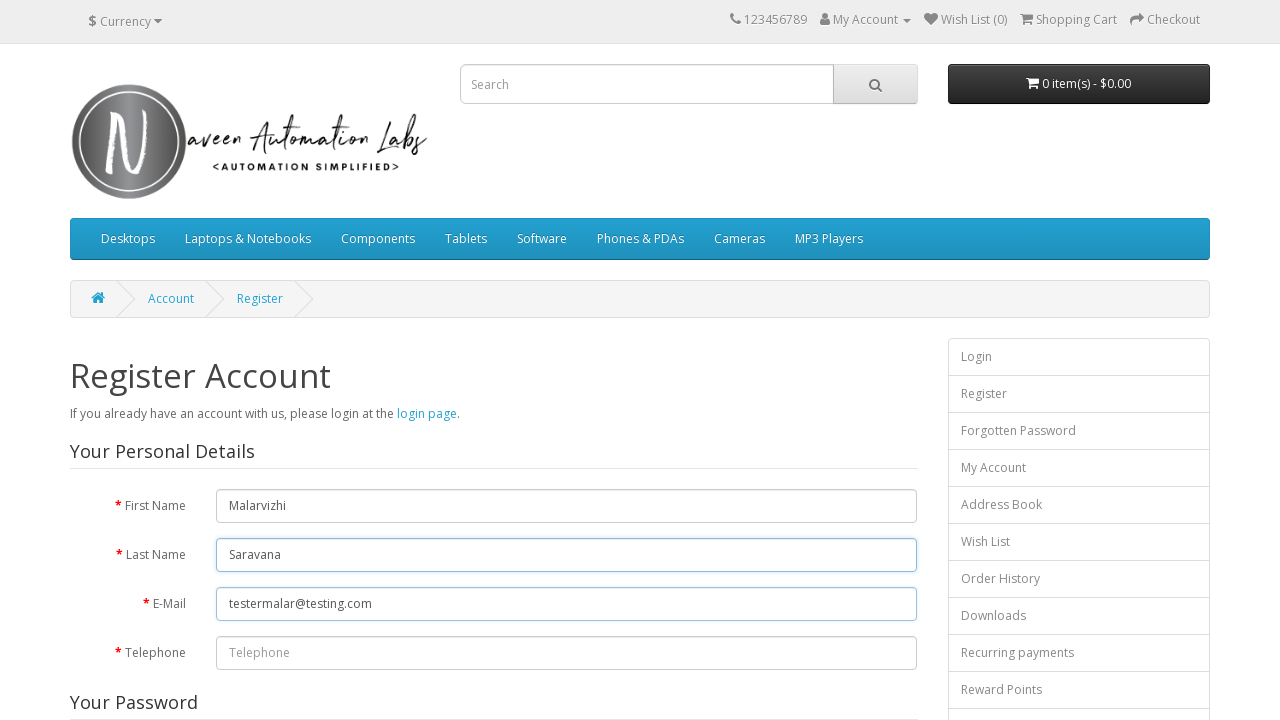

Filled telephone field with '7825252628' on #input-telephone
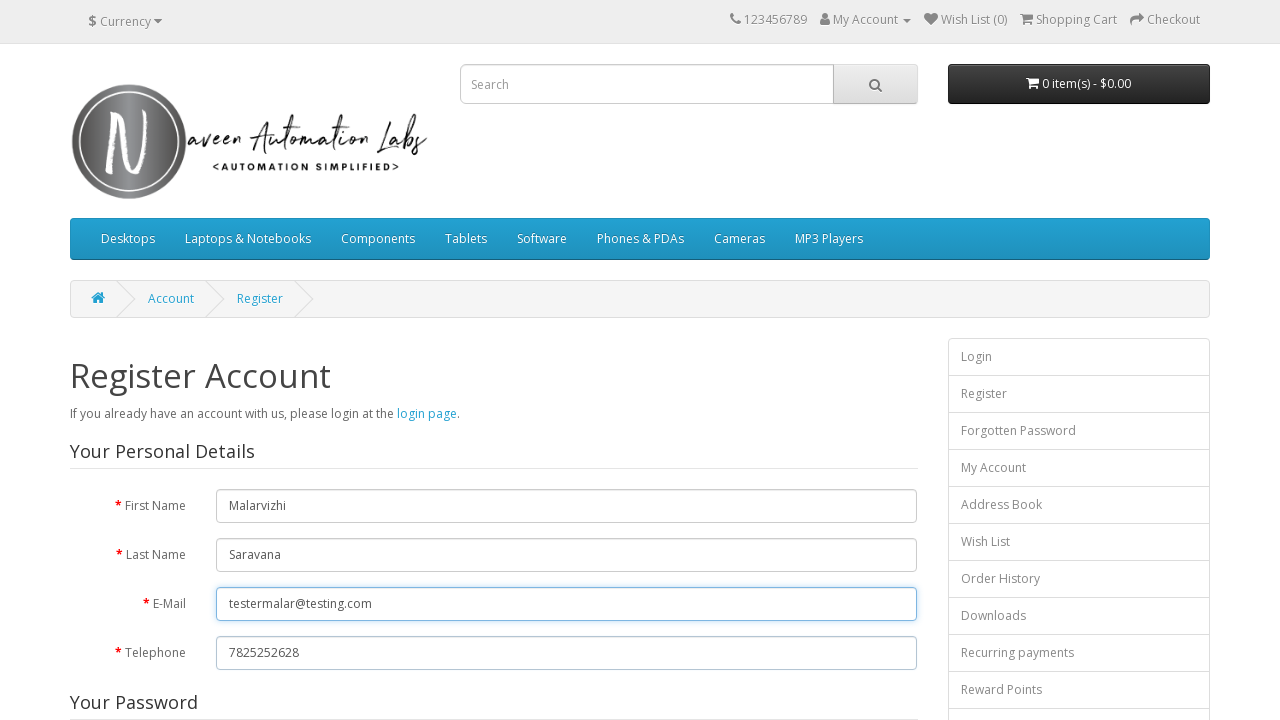

Filled password field with 'Test123' on #input-password
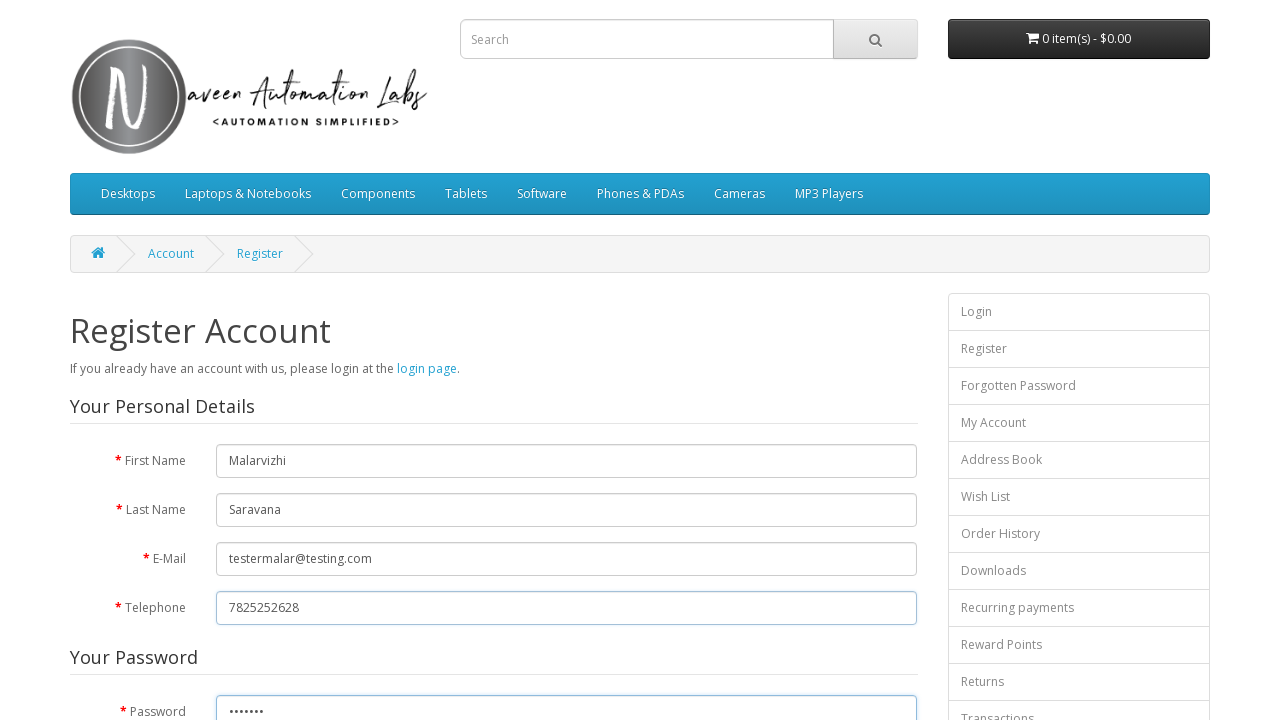

Filled password confirmation field with 'Test123' on #input-confirm
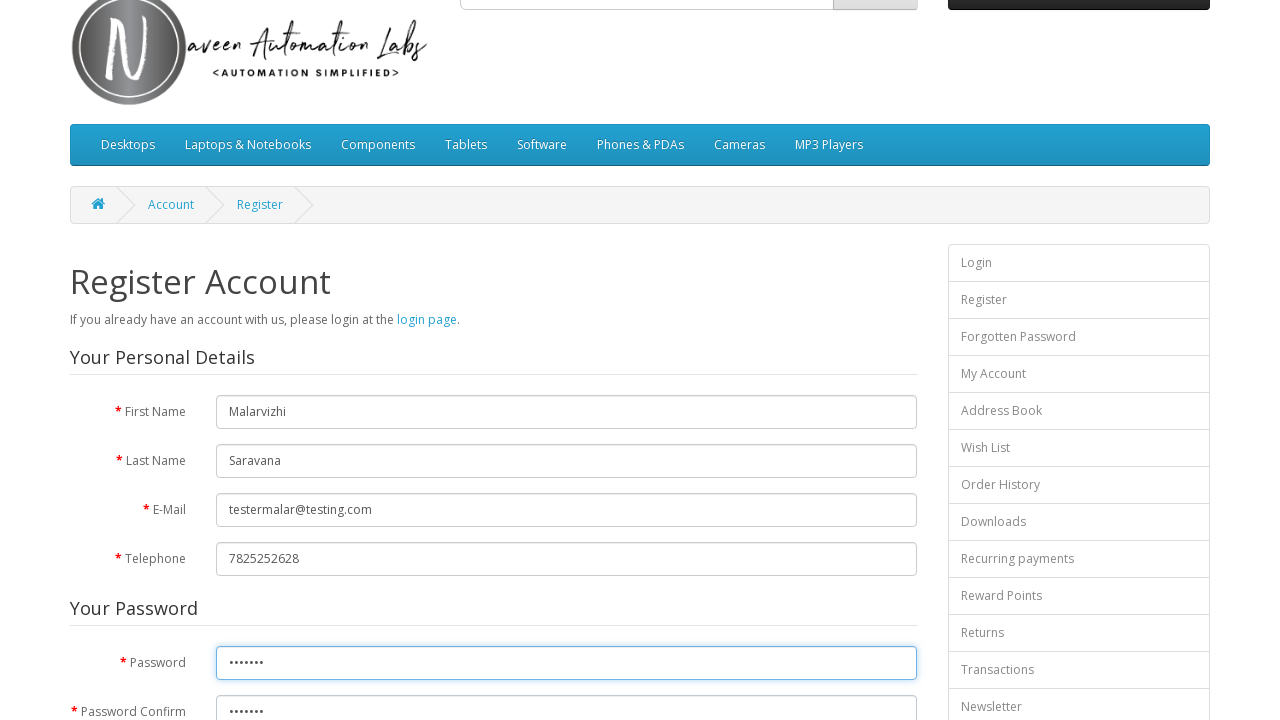

Clicked 'Yes' radio button to subscribe to newsletter at (236, 369) on xpath=//label[normalize-space()='Yes']
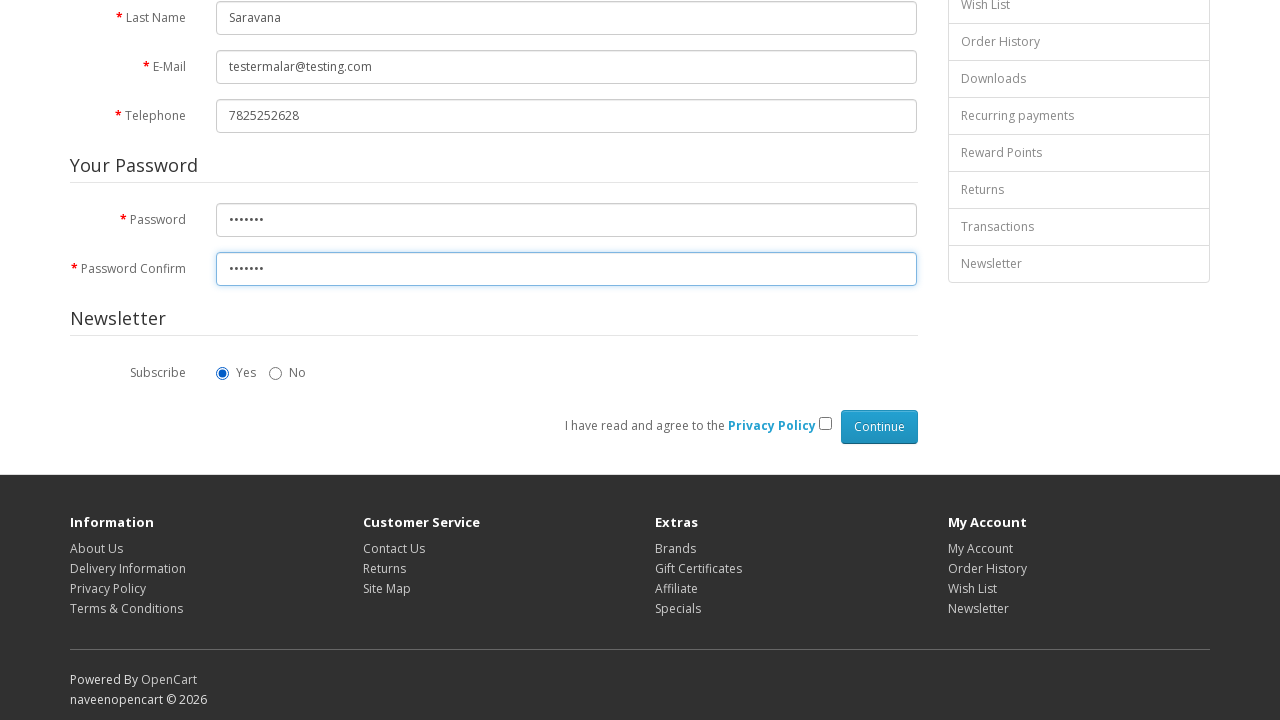

Clicked checkbox to accept privacy policy terms at (825, 424) on input[name='agree']
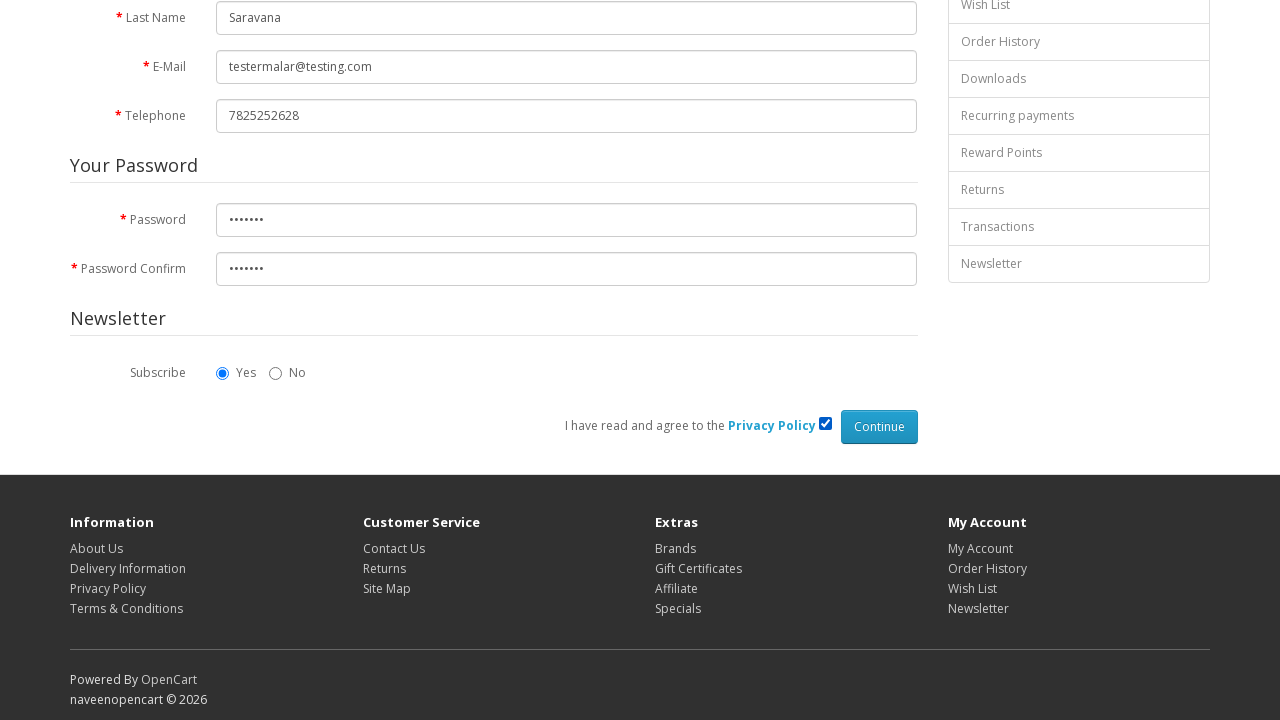

Clicked continue button to submit registration form at (879, 427) on input[type='submit']
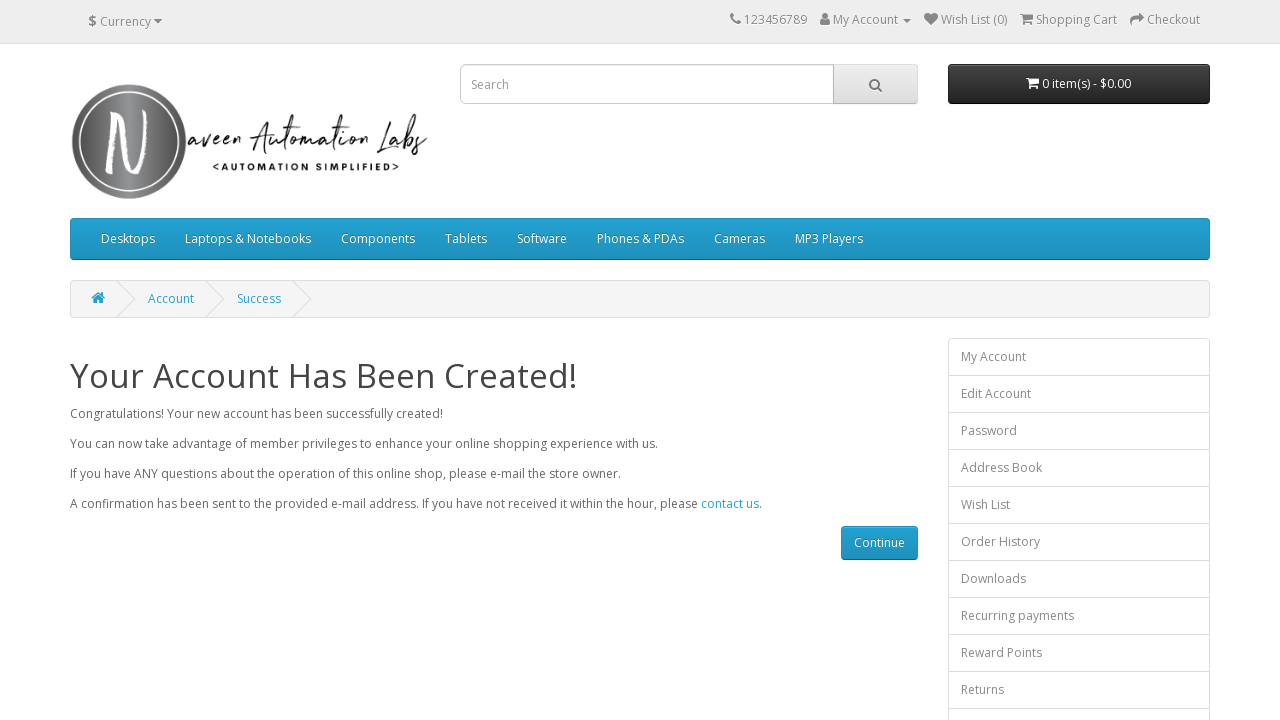

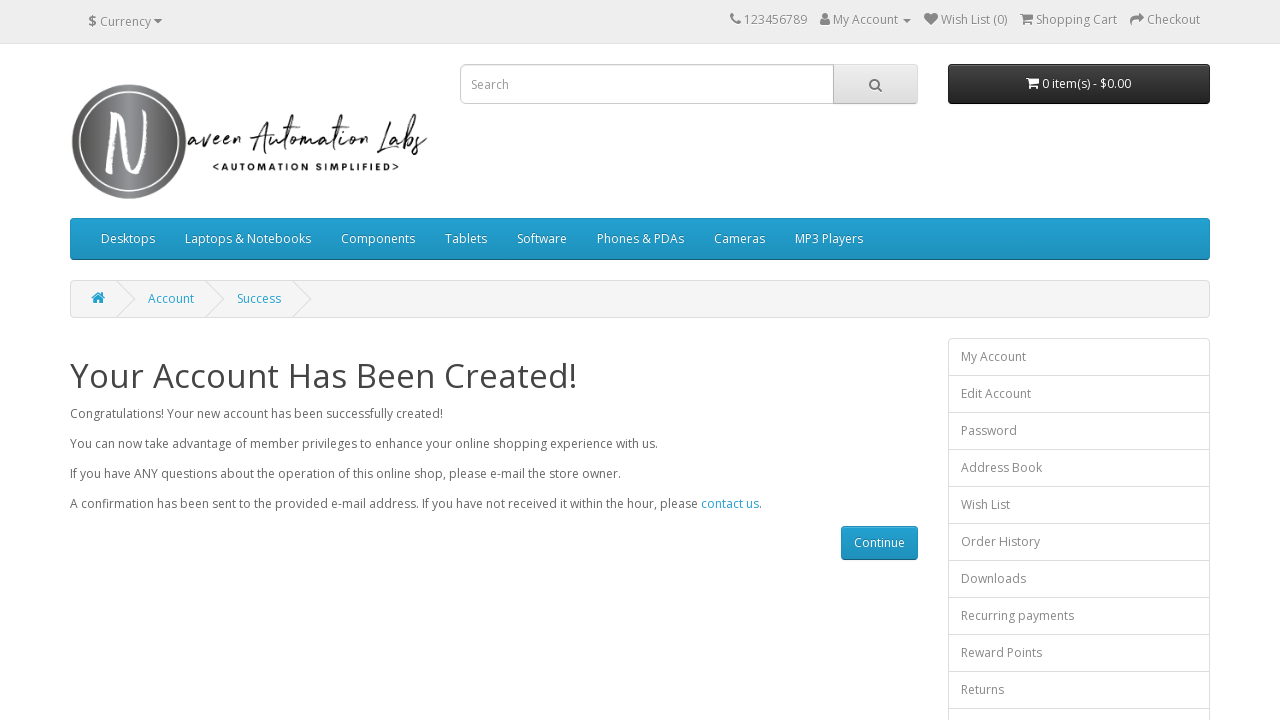